Tests radio button selection on a registration page by checking if male radio button is selected and clicking female if it is

Starting URL: http://automationbykrishna.com/

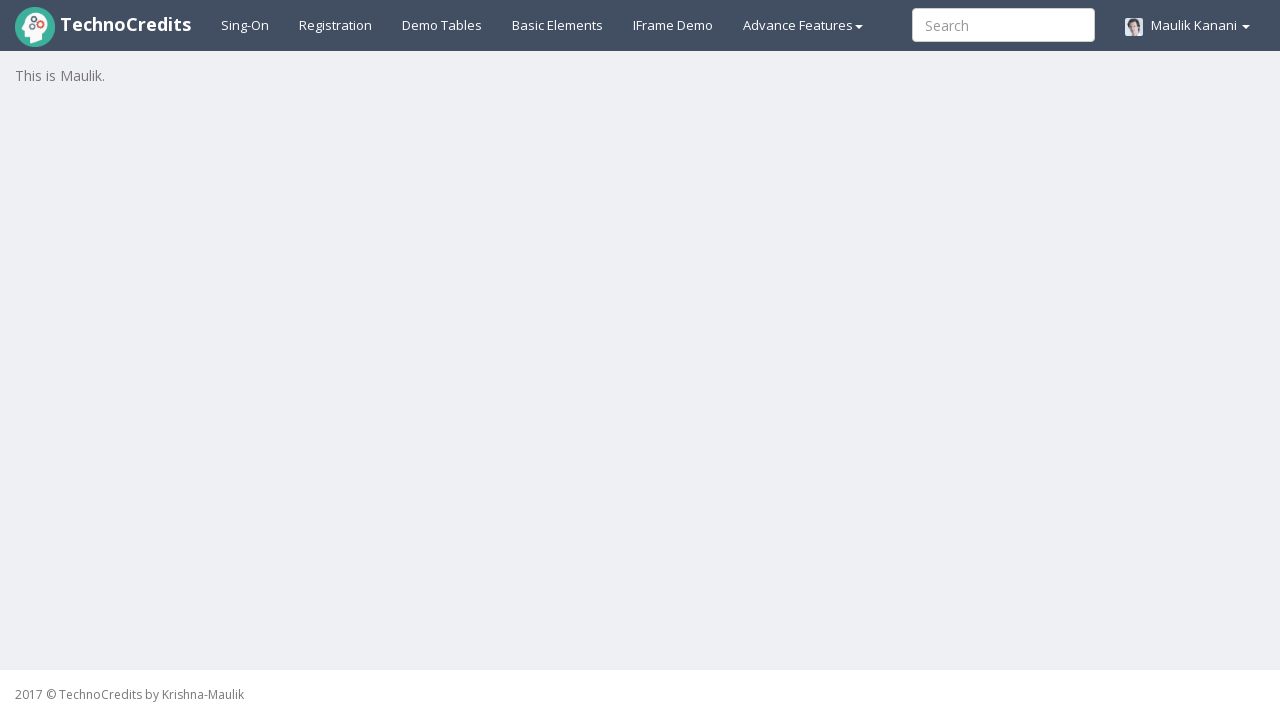

Clicked on registration link at (336, 25) on #registration2
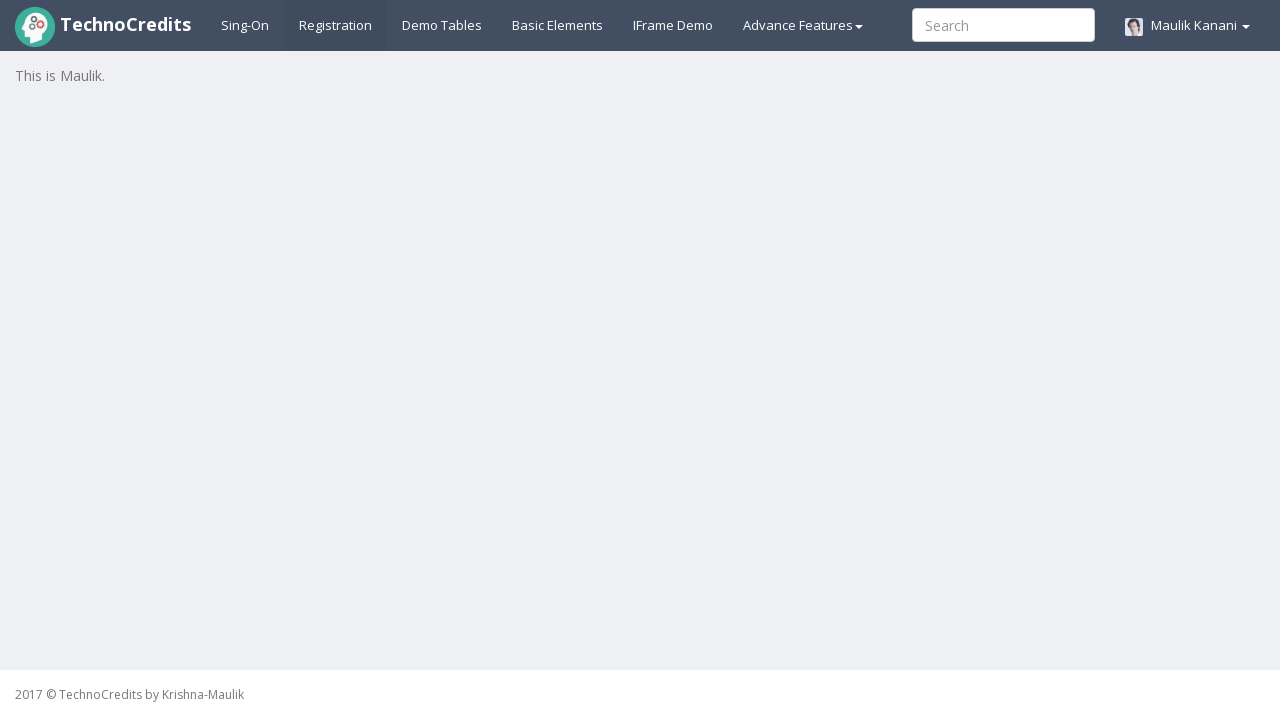

Registration form loaded and radio buttons are visible
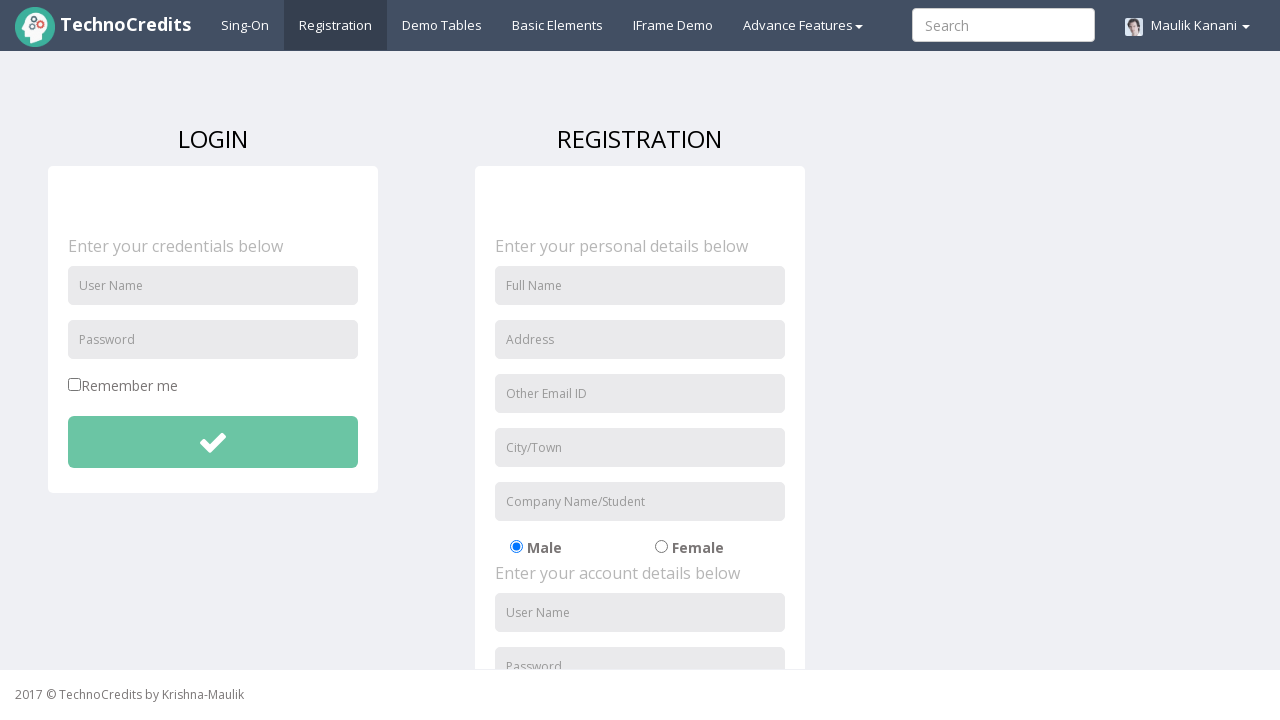

Checked if male radio button is selected: True
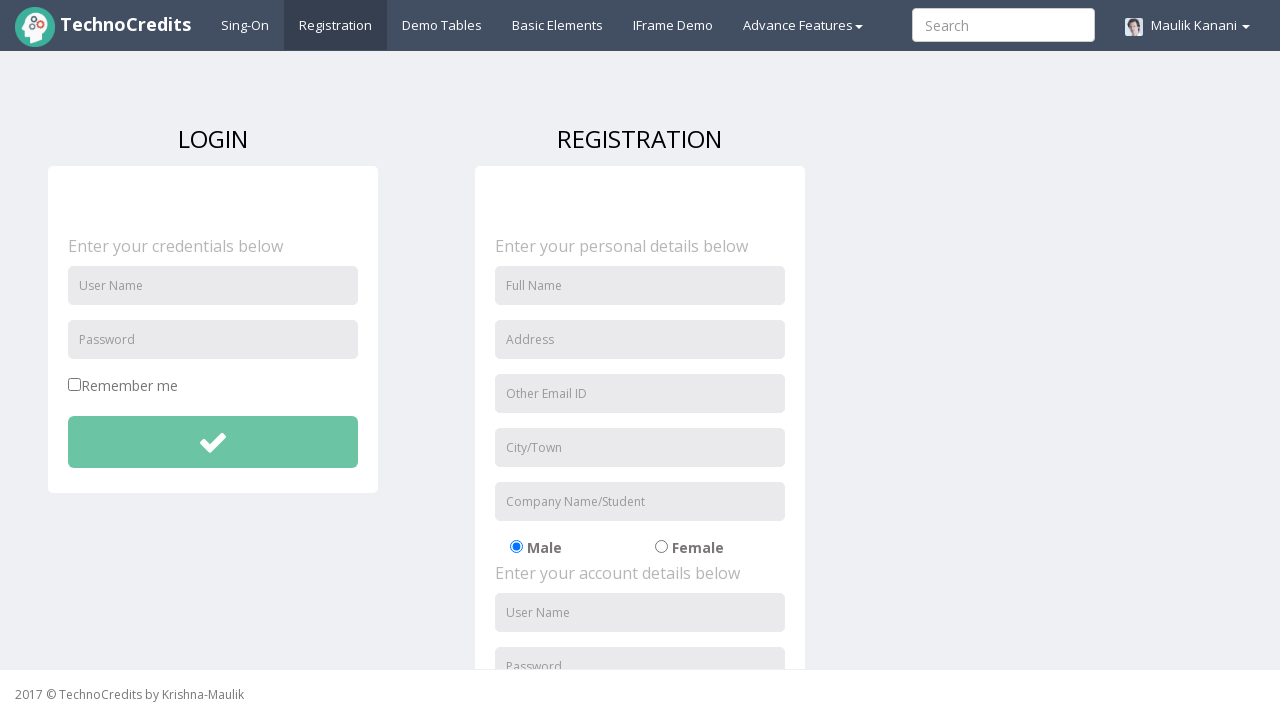

Clicked female radio button since male was selected at (661, 547) on input#radio-02
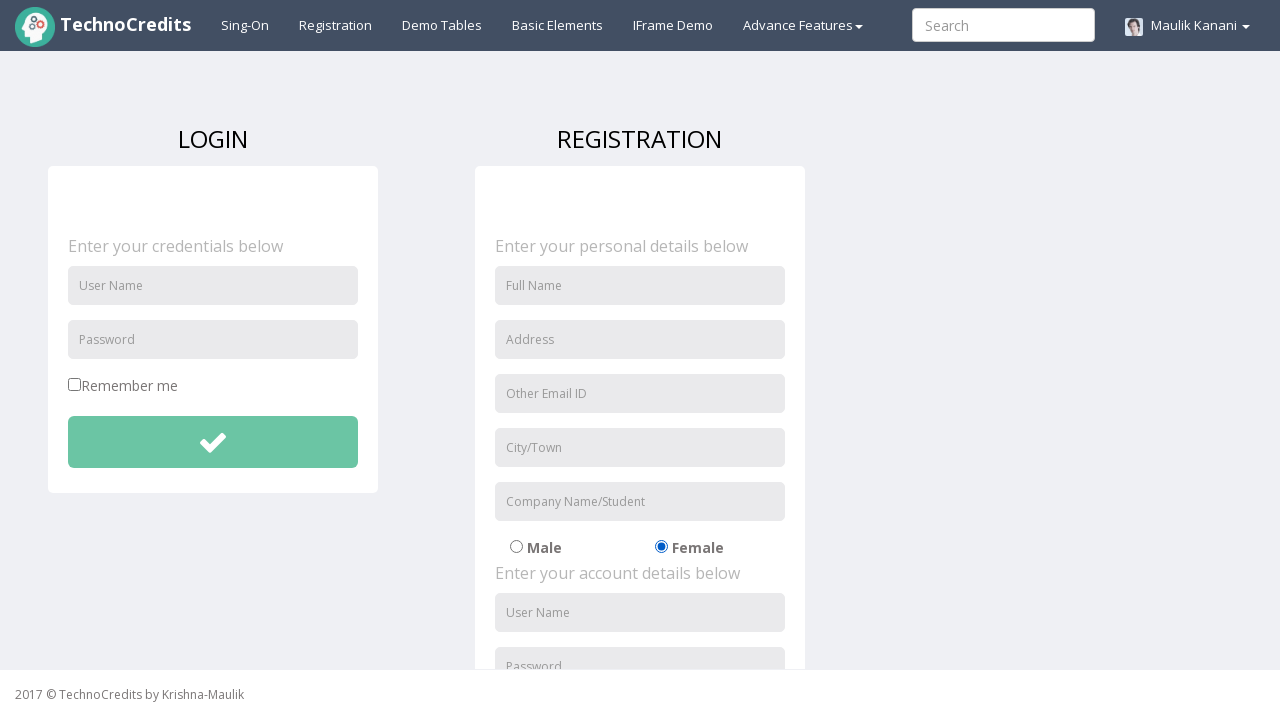

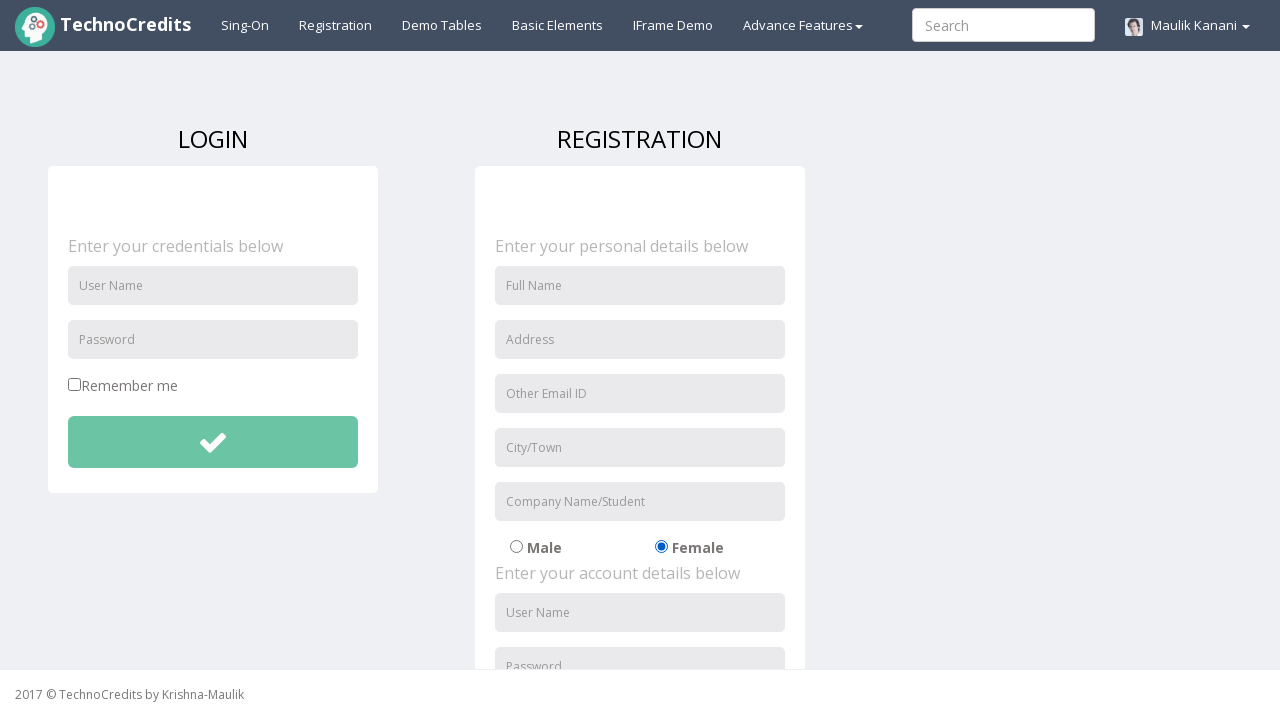